Tests search functionality on a demo page by typing a query into a sidebar search input and clicking the search button

Starting URL: https://floower.bitbucket.io/pages/index.html

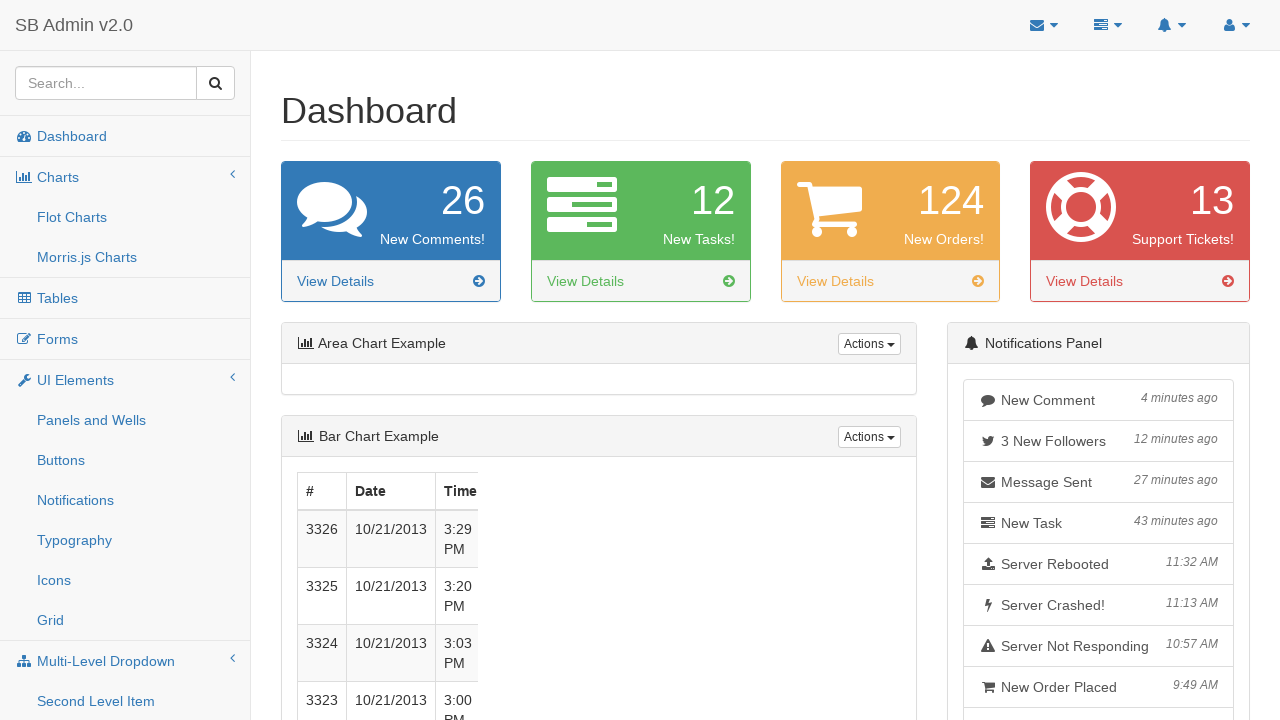

Typed 'wtf' into sidebar search input on //input[contains(@class, 'form-control') and ancestor::li[contains(@class, 'side
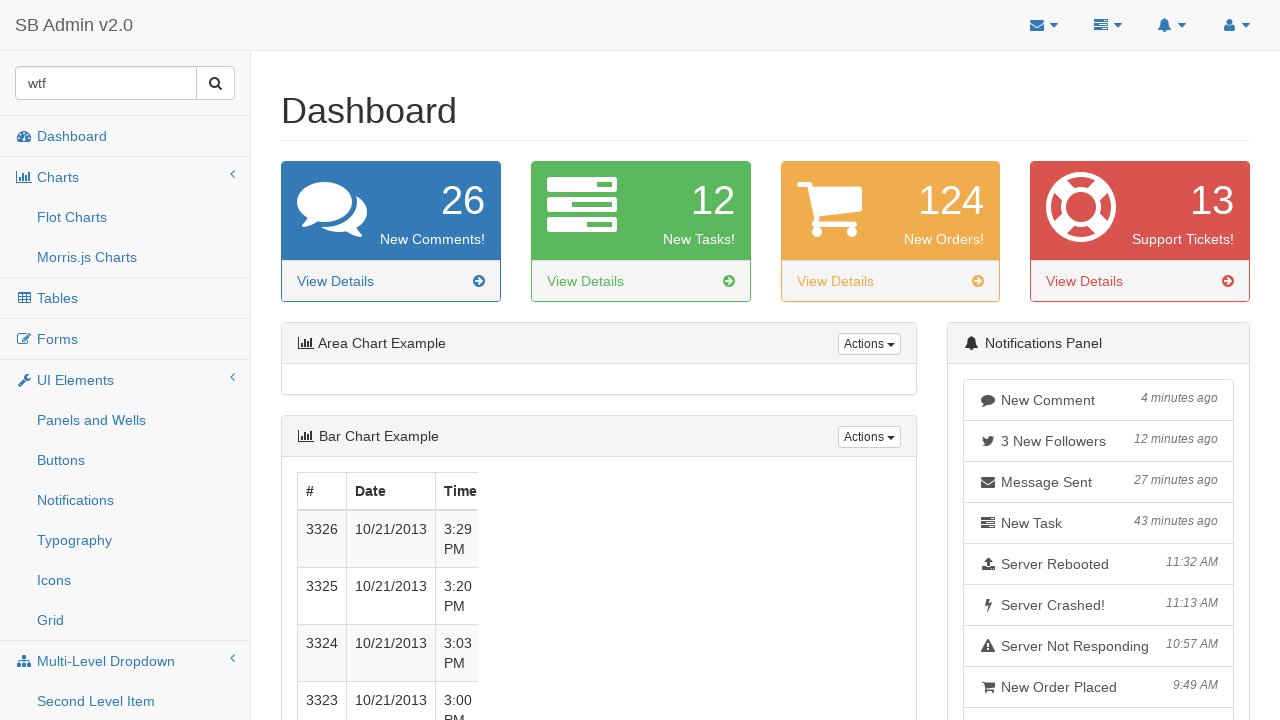

Clicked search button to execute search query at (216, 83) on xpath=//button[contains(@class, 'btn btn-default') and ancestor::li[contains(@cl
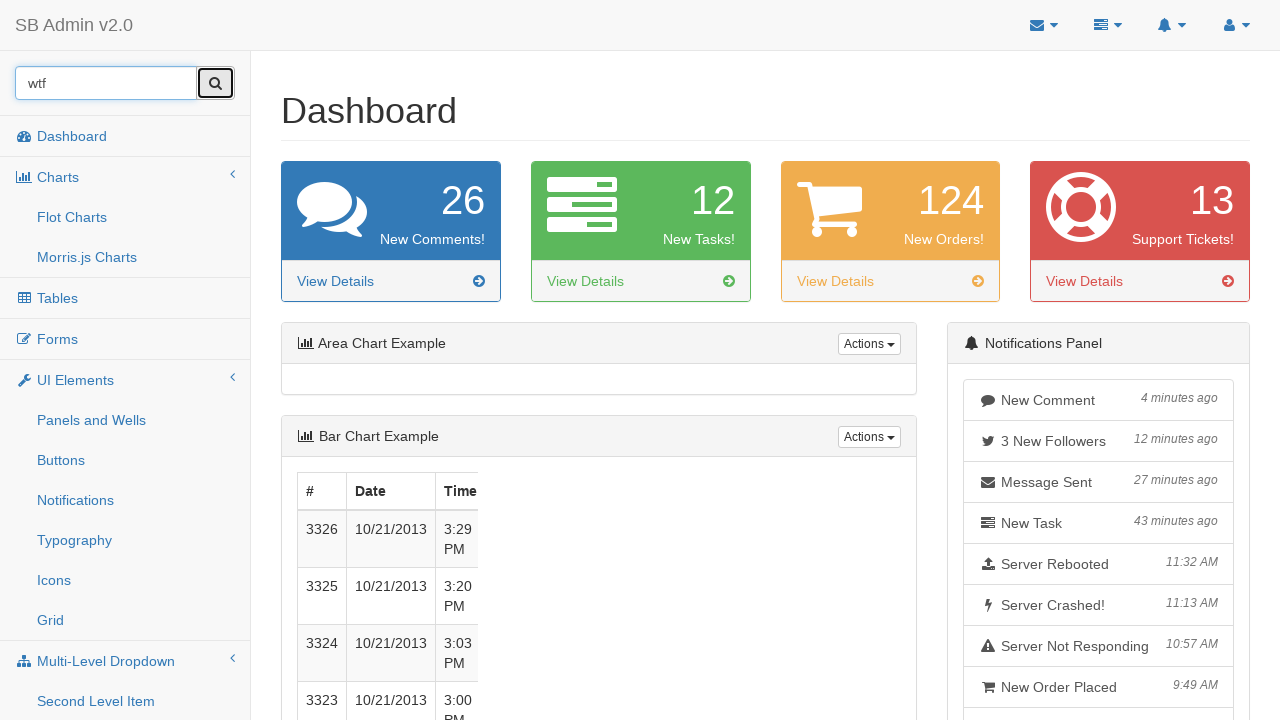

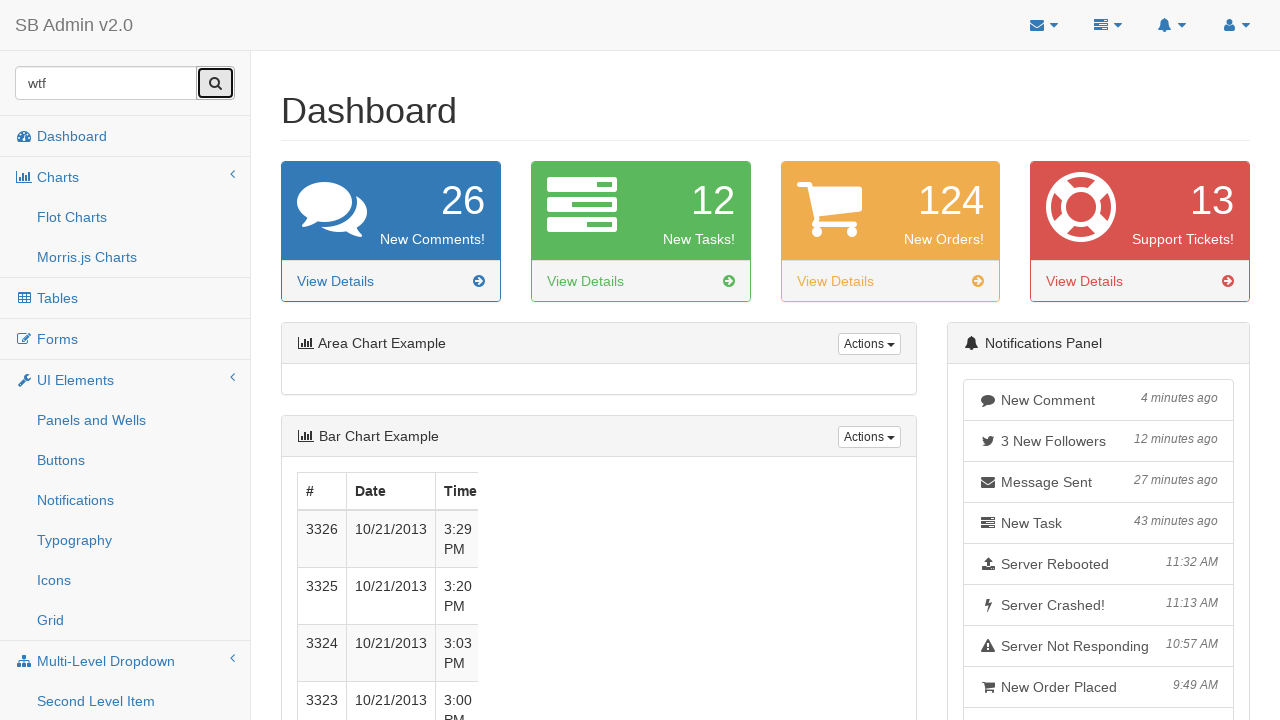